Navigates through a series of URLs with query parameters on castaways.com and then presses the 'w' key with a delay, likely testing keyboard interaction with the application.

Starting URL: https://alpha.castaways.com/

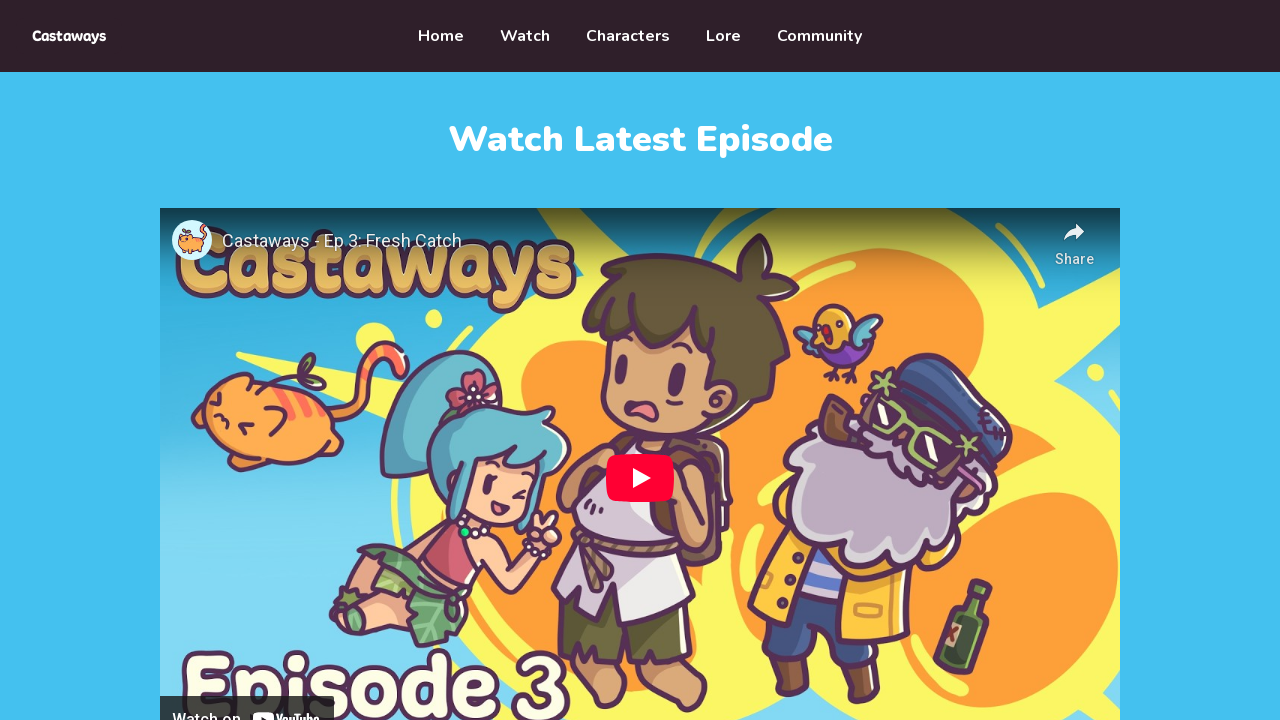

Navigated to castaways.com hub page
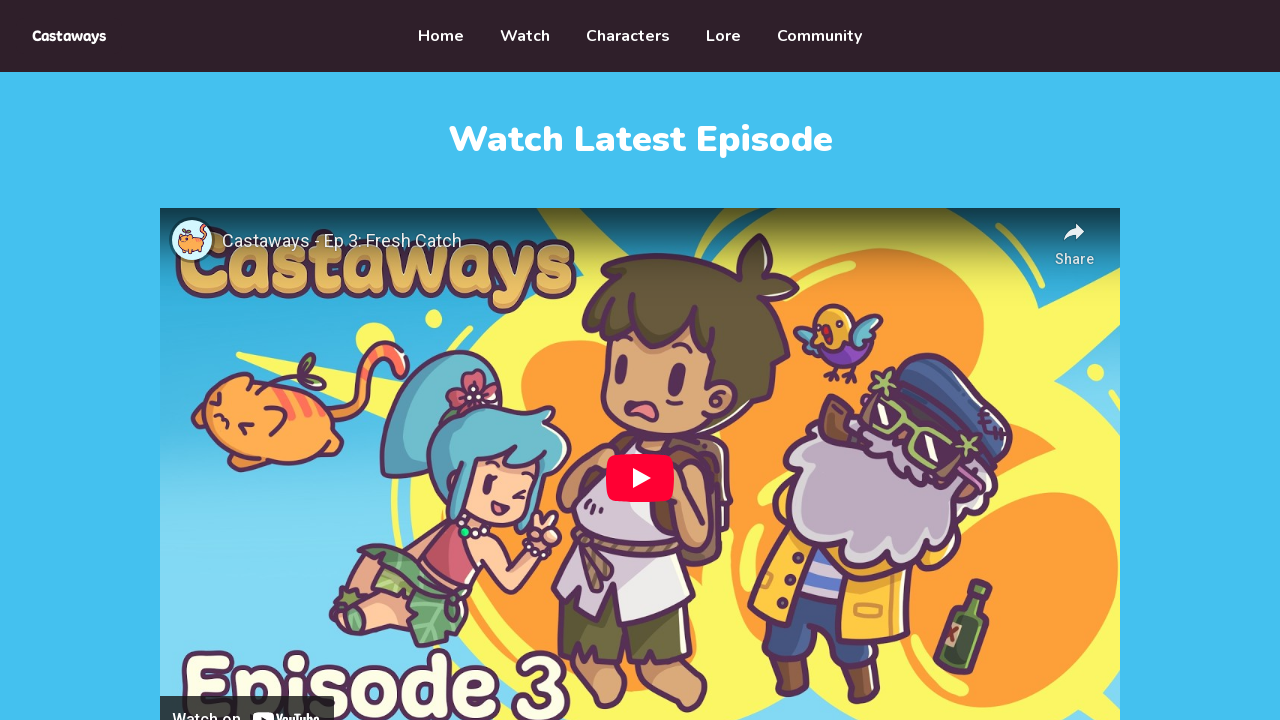

Navigated to hub page with search parameter d376d5
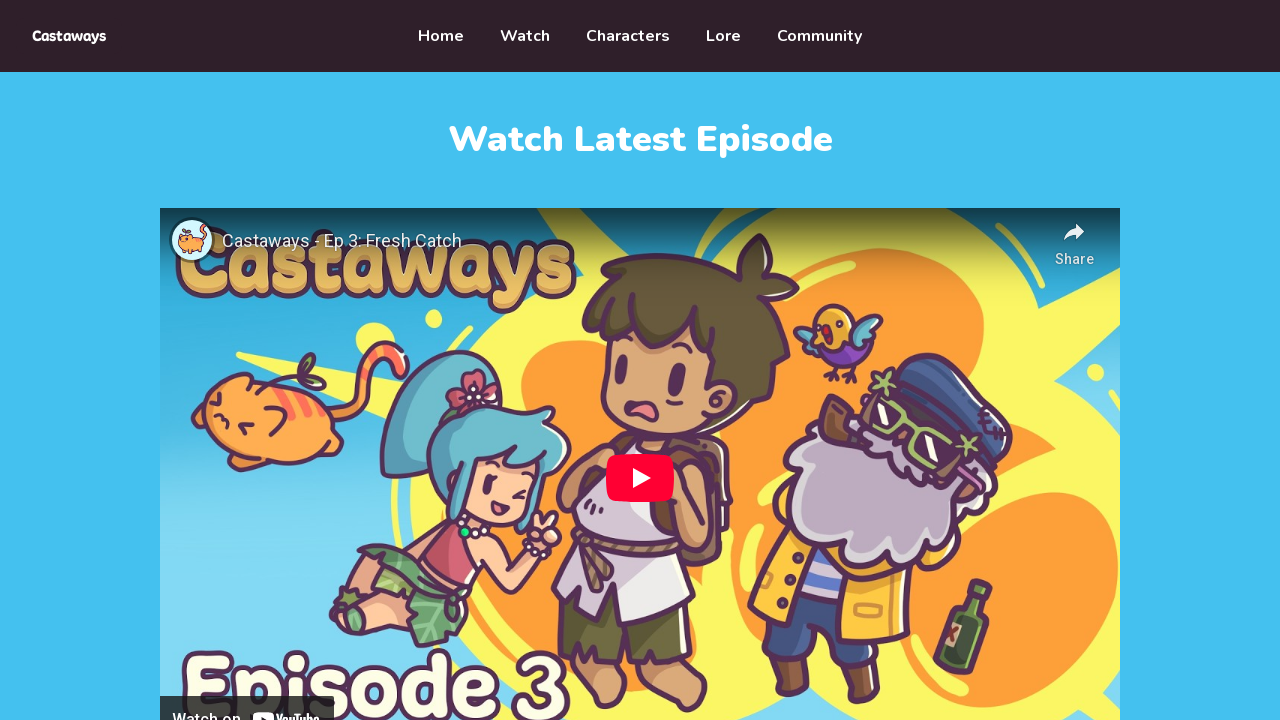

Navigated to hub page with search and result parameters
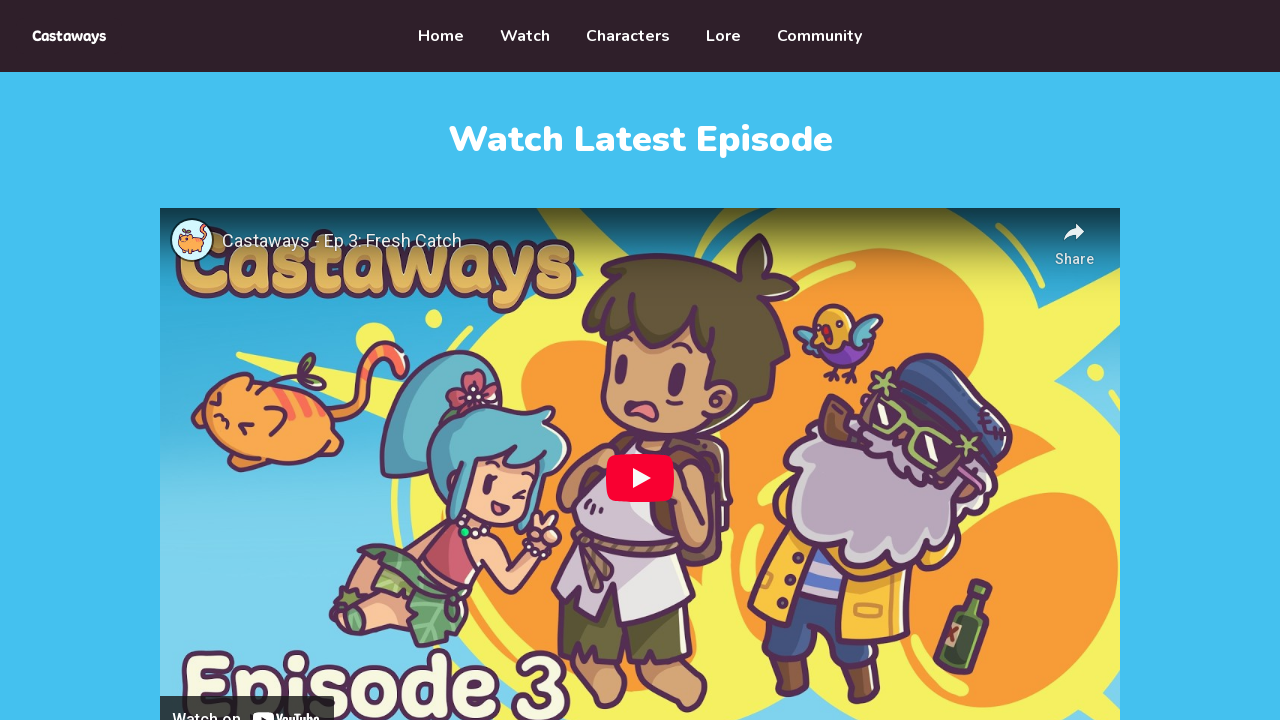

Pressed 'w' key
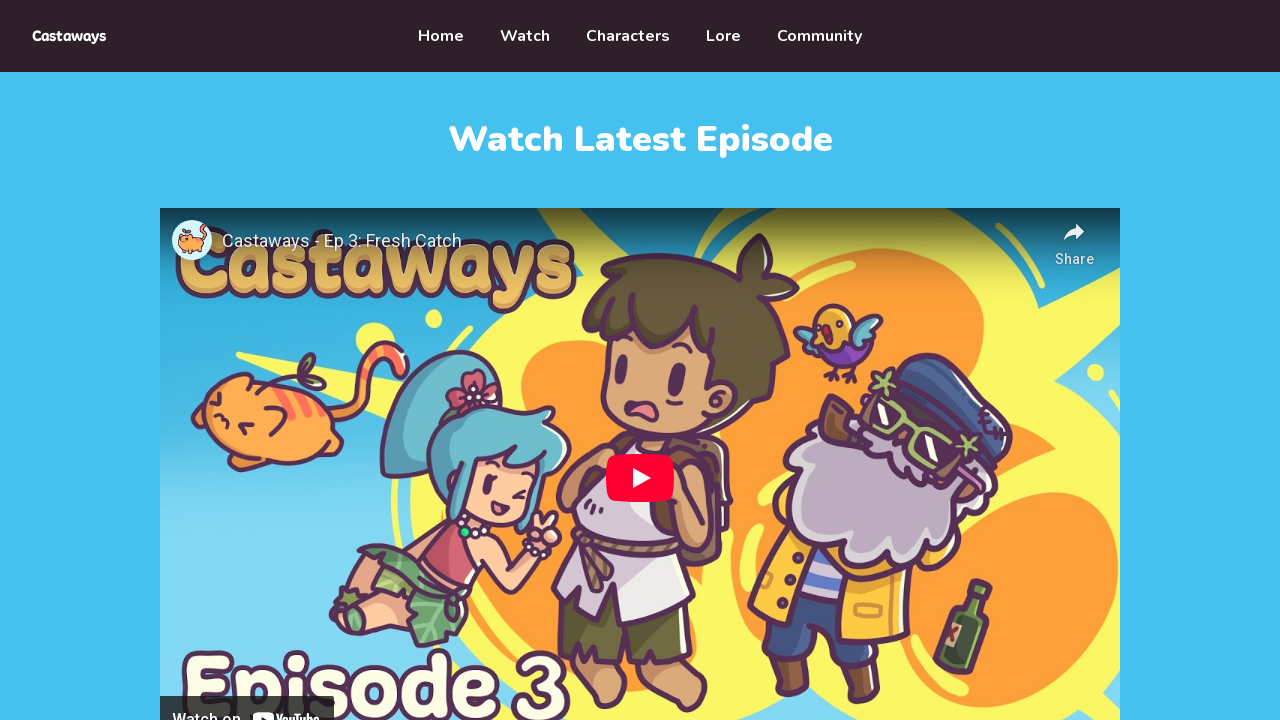

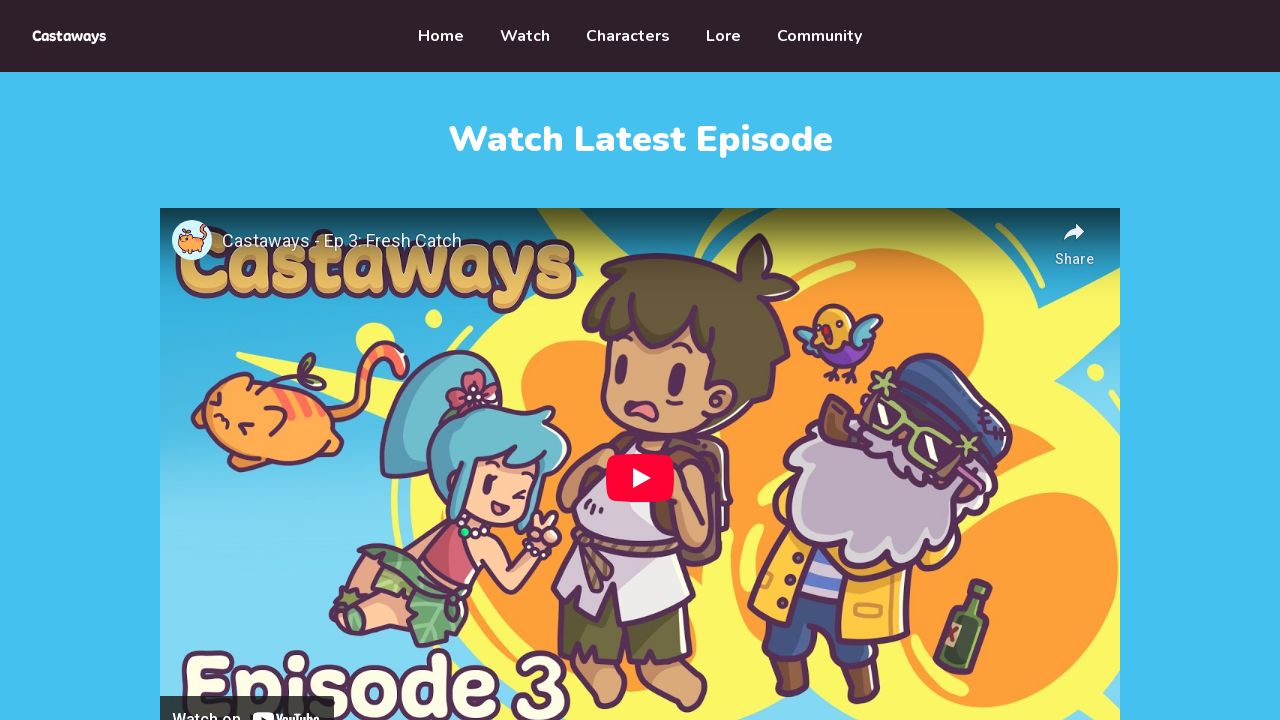